Verifies privacy notice link handling for Spain locale by navigating to the Mozilla VPN page and clicking the privacy link in the footer

Starting URL: https://www.mozilla.org/es-US/products/vpn/?geo=es

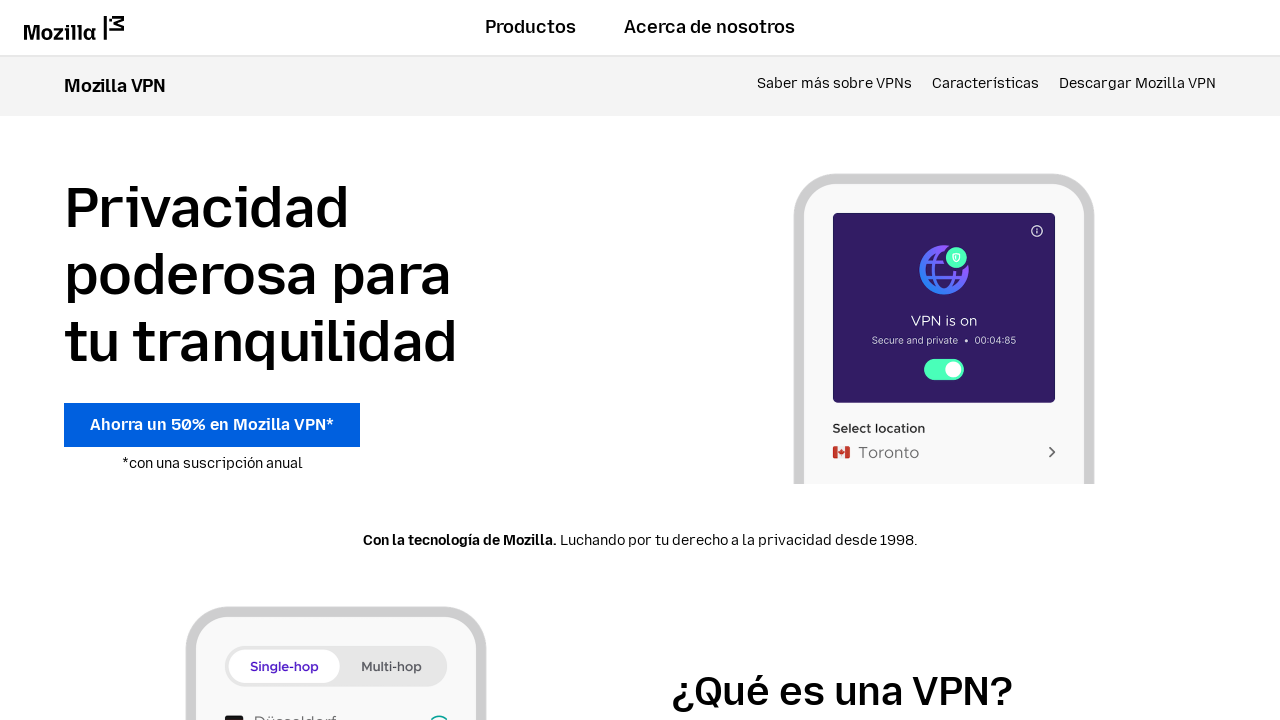

Waited for page to fully load with networkidle state
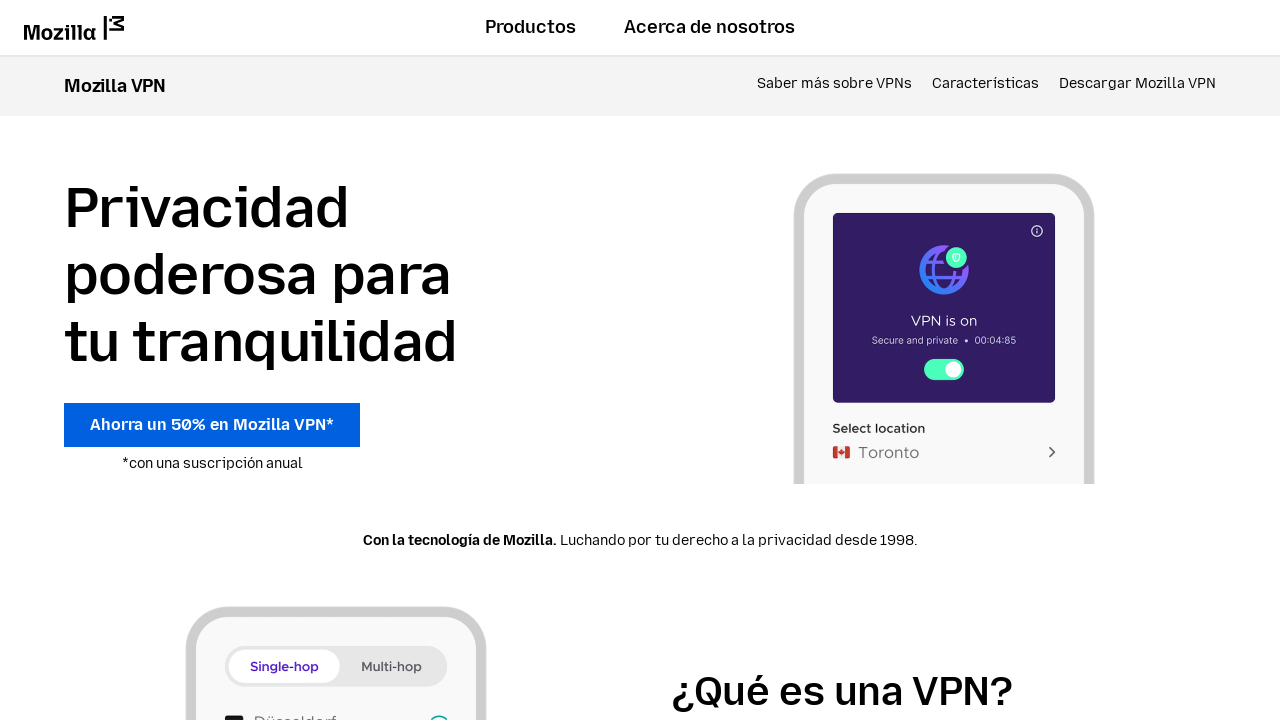

Clicked privacy notice link in footer for Spain locale at (640, 360) on .vpn-footer-list > li:nth-child(1) > a:nth-child(1)
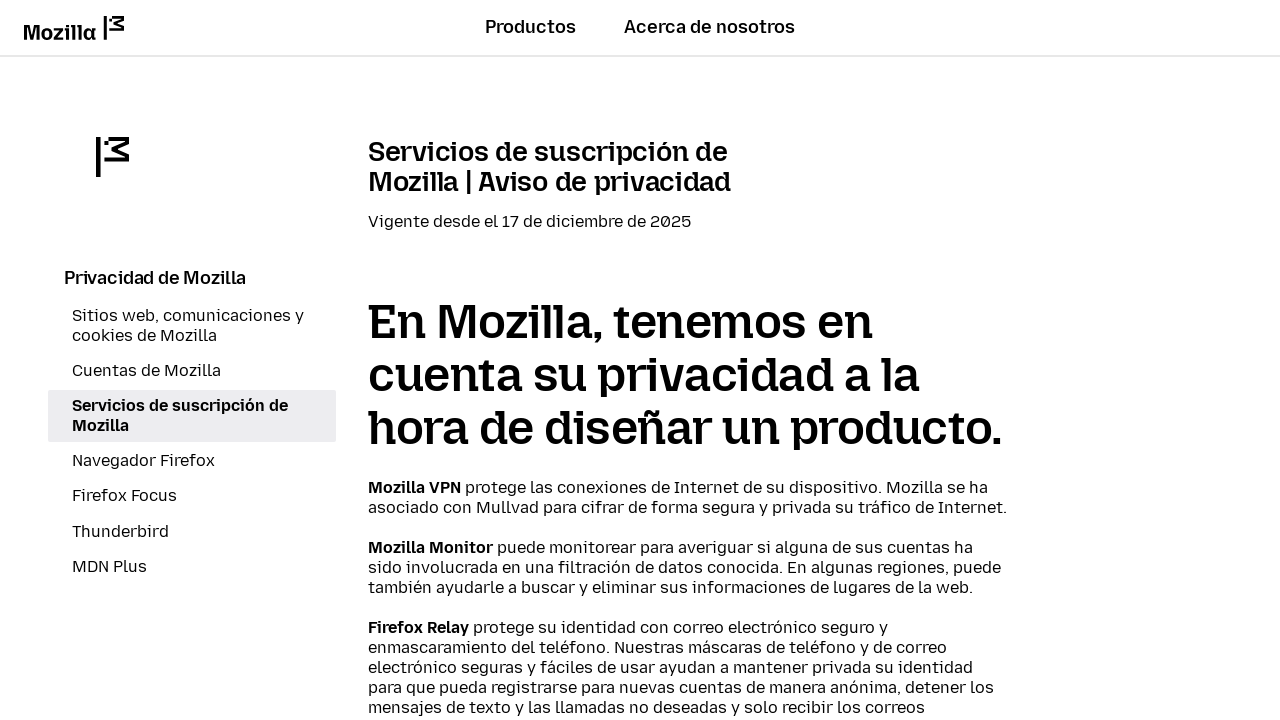

Waited for navigation to privacy notice page to complete
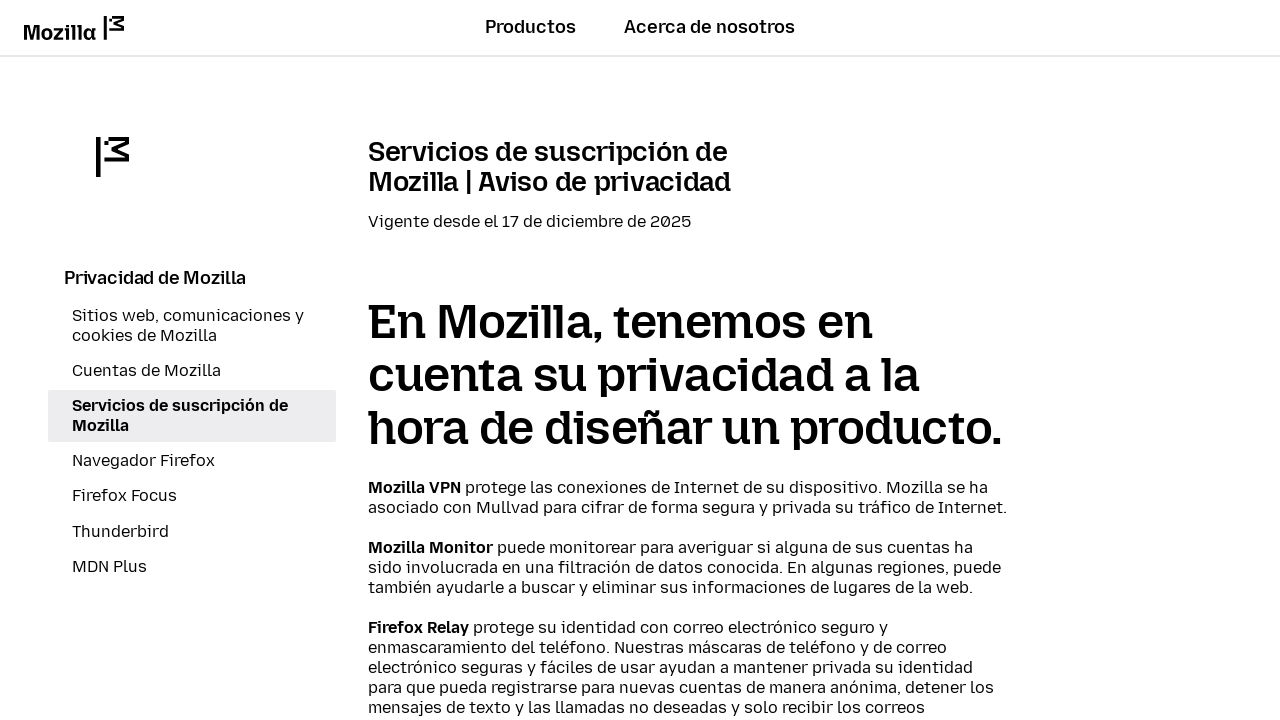

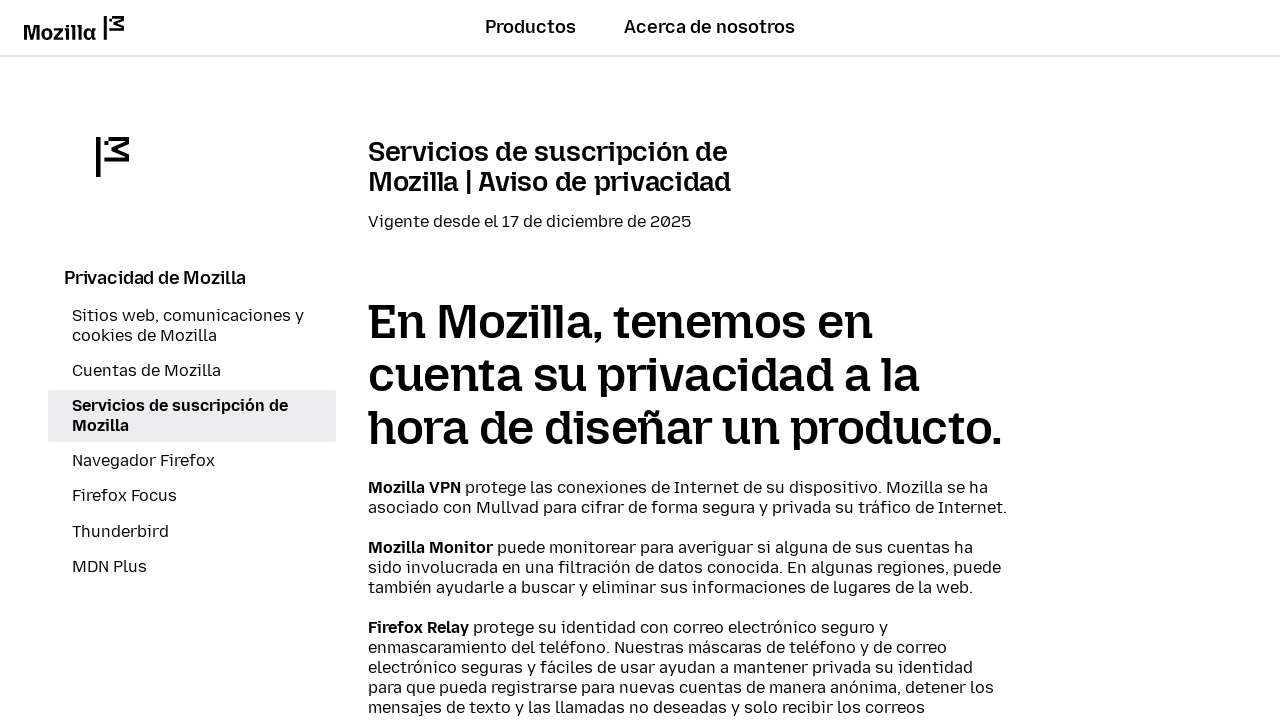